Tests that hovering over the 'Bücher' menu item displays a submenu dropdown

Starting URL: https://bookbox.ch

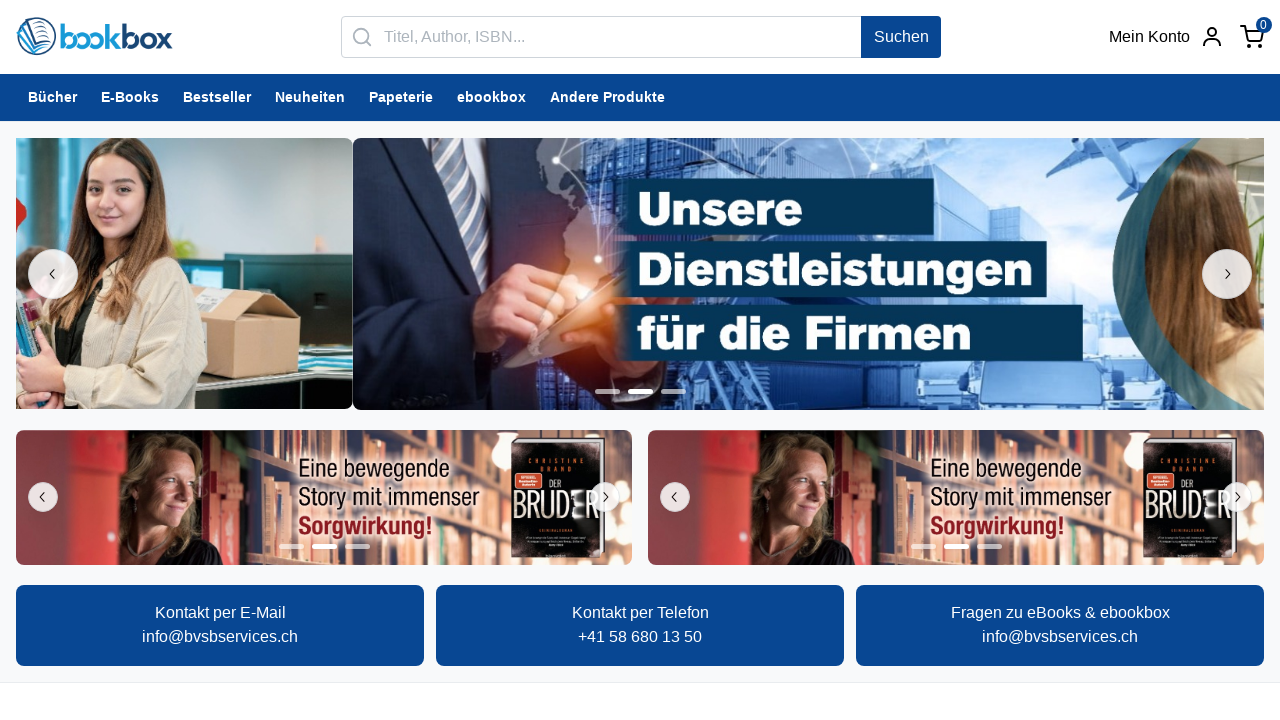

Hovered over 'Bücher' menu item in banner at (52, 98) on internal:role=banner >> internal:text="B\u00fccher"s
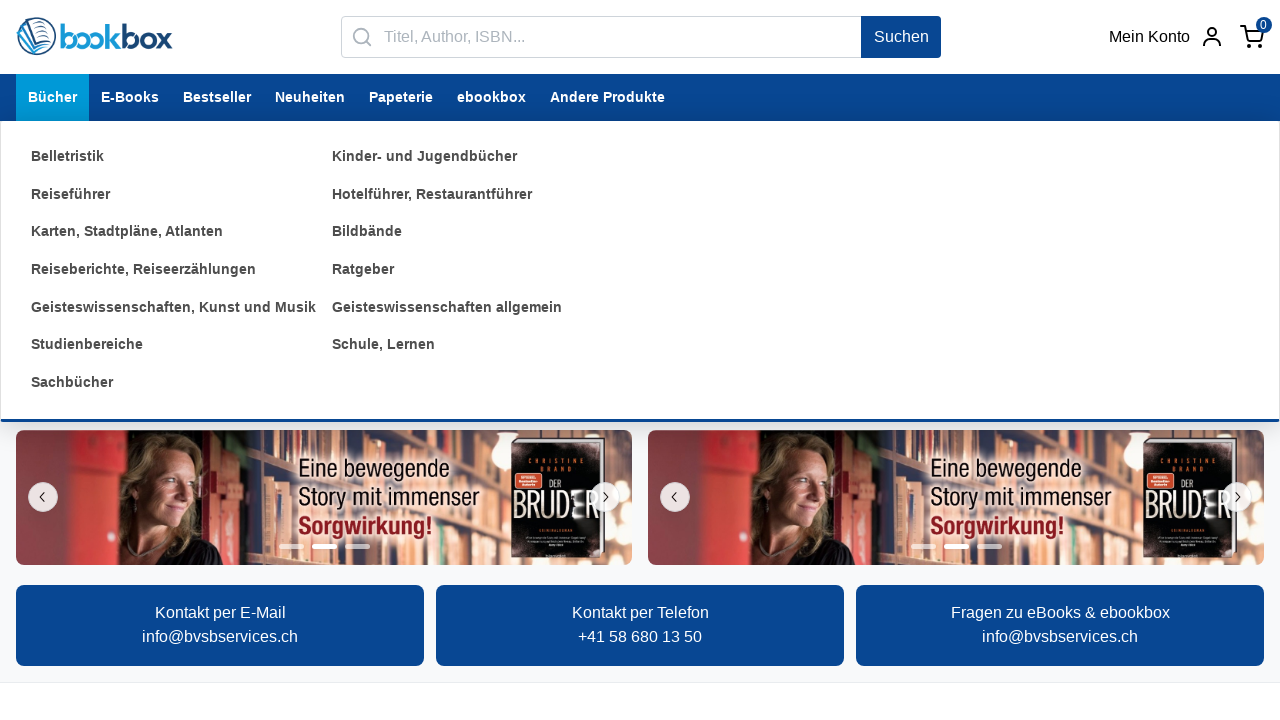

Submenu dropdown became visible
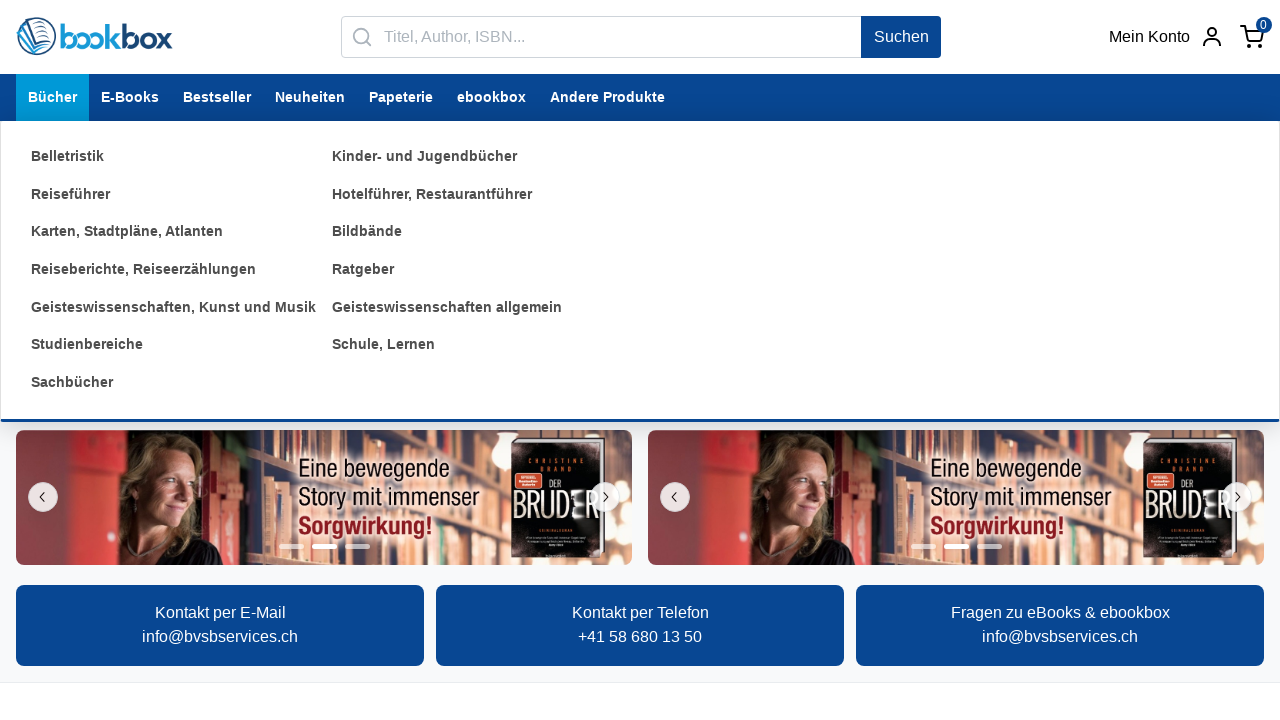

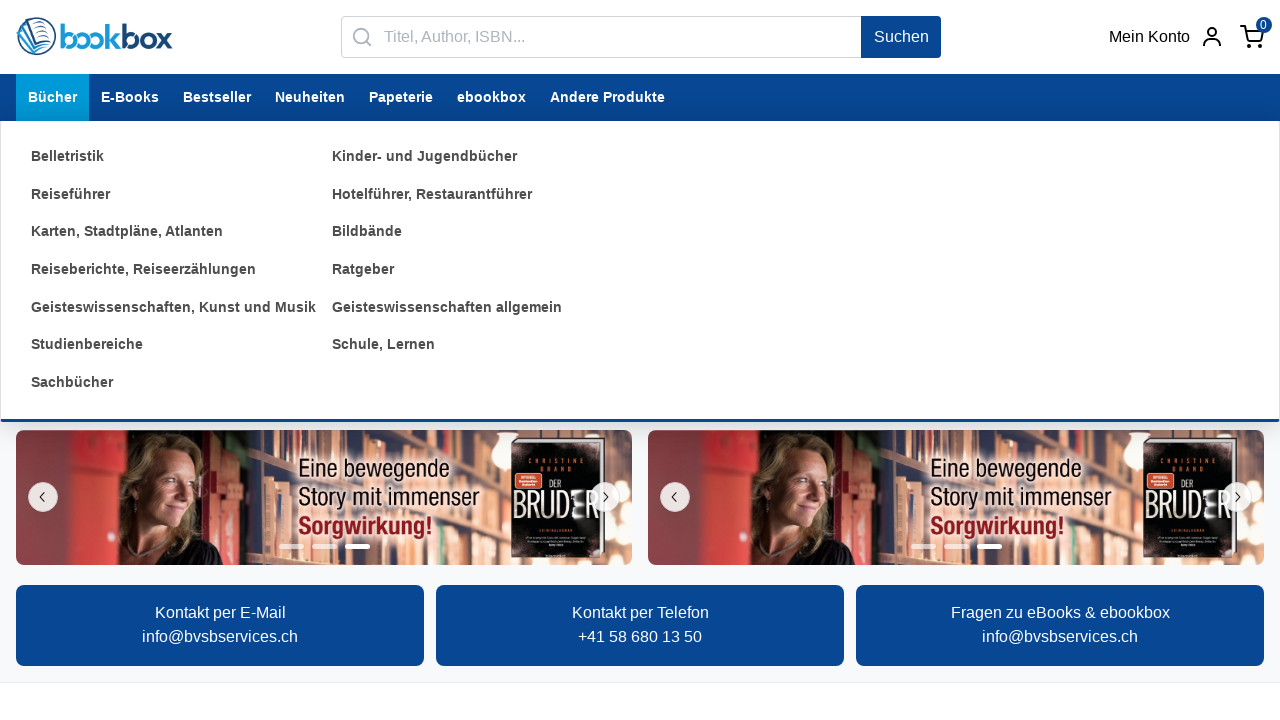